Tests a demo page by filling a text input, clicking a button, verifying elements and text, then clicking a link and checking for no JS errors

Starting URL: https://seleniumbase.io/demo_page

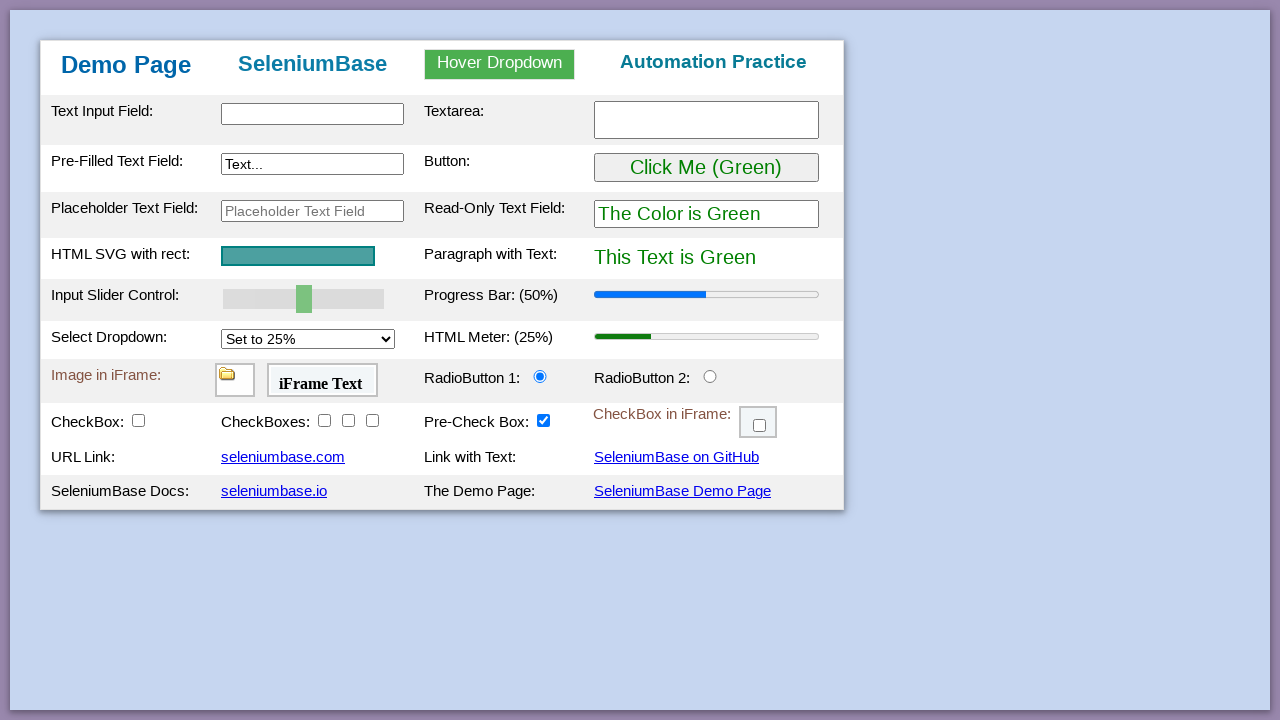

Filled text input field with 'This is Automated' on #myTextInput
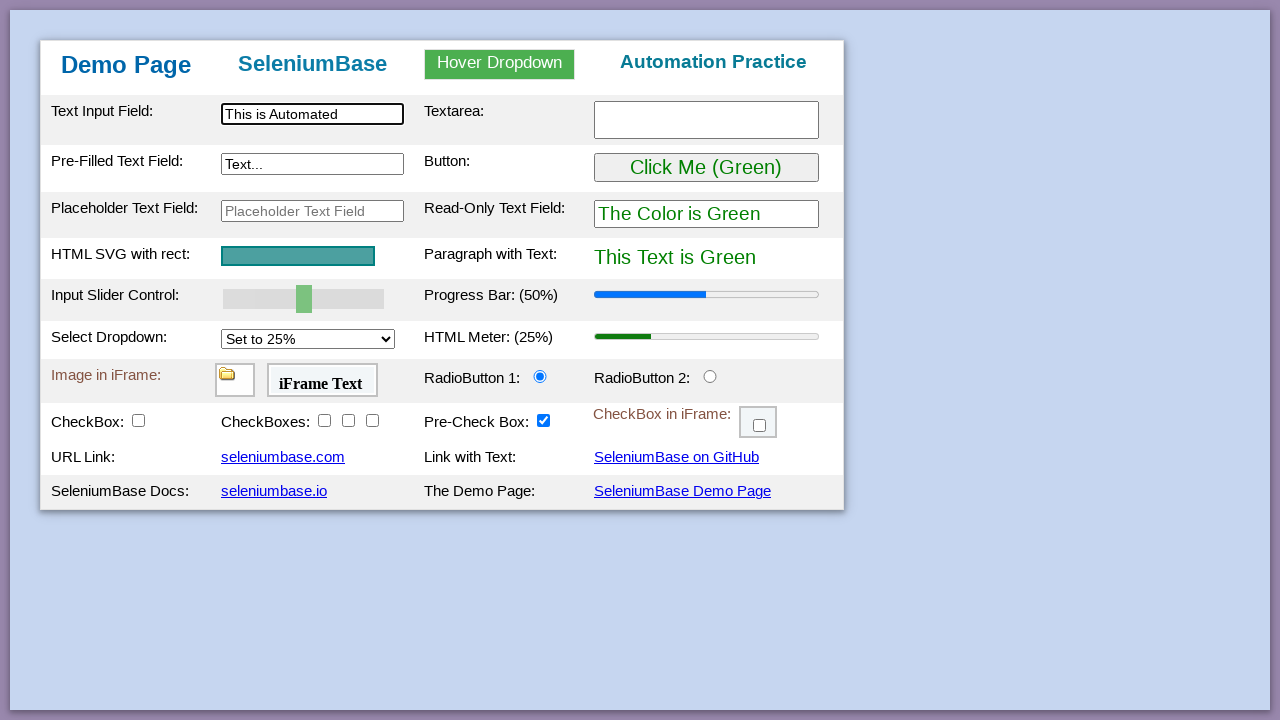

Clicked the button to trigger action at (706, 168) on #myButton
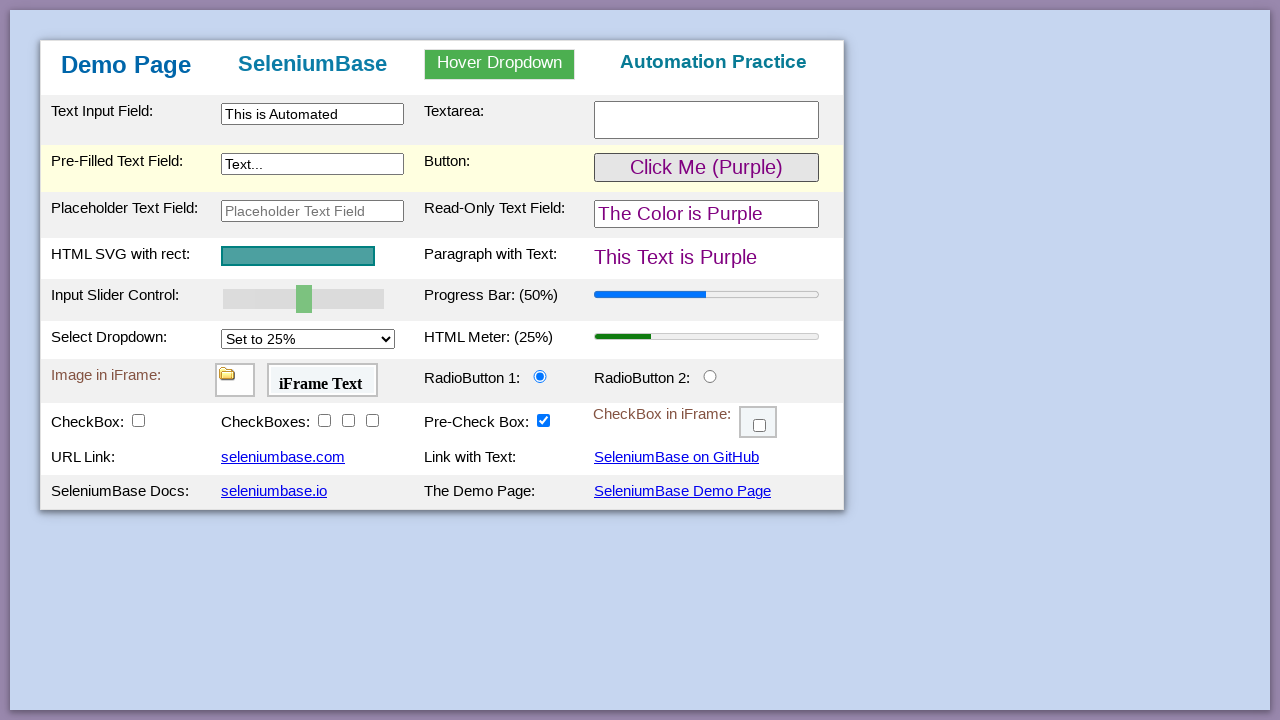

Verified table body element exists
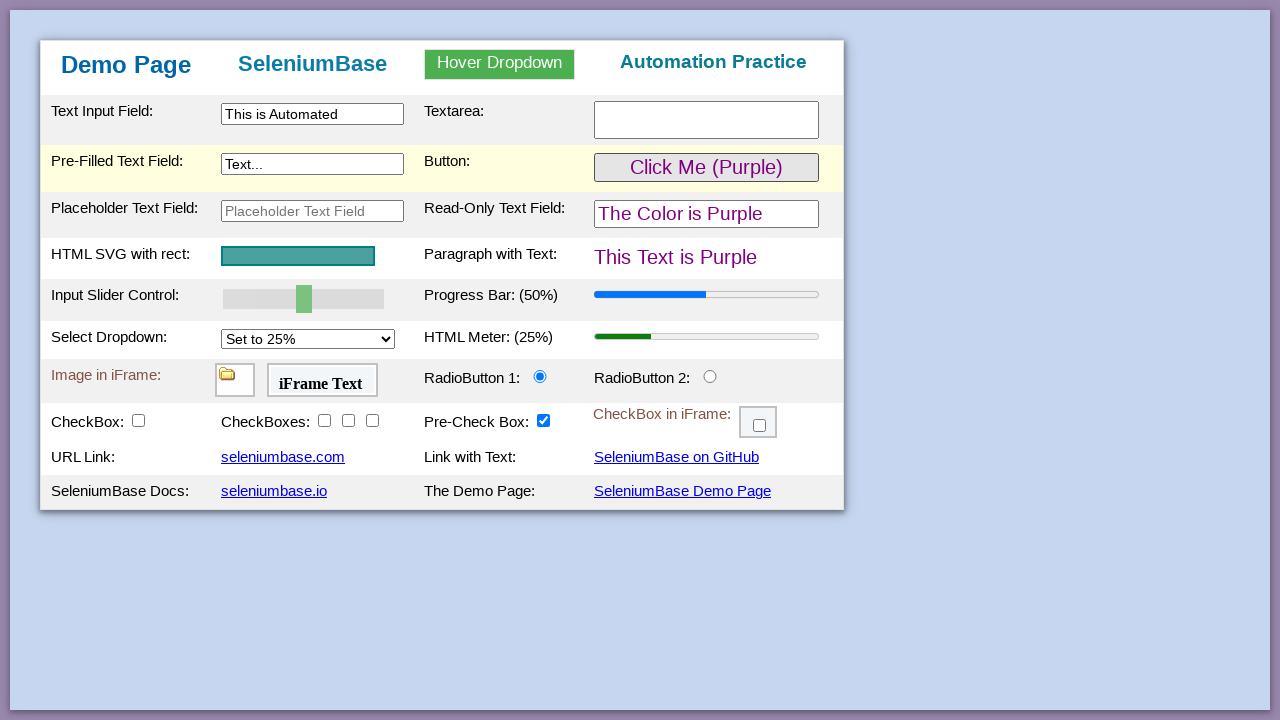

Verified heading text 'Automation Practice' is present
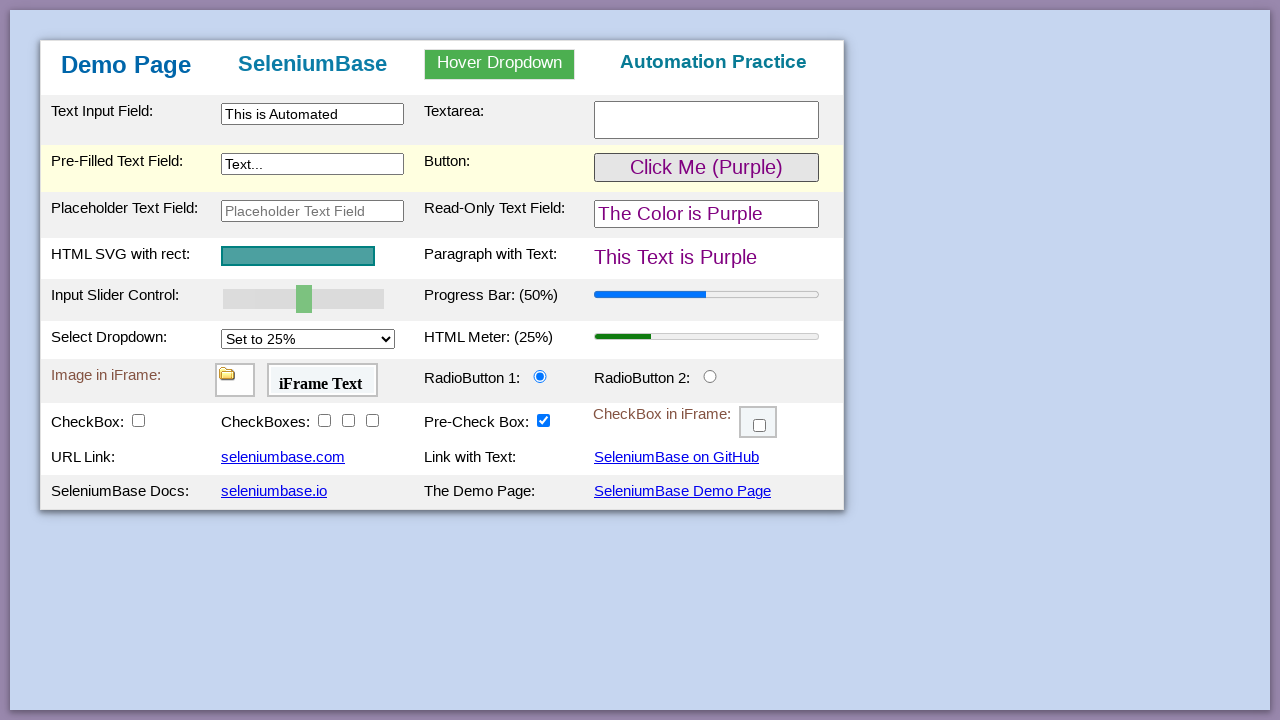

Clicked the SeleniumBase Demo Page link at (682, 491) on a:has-text('SeleniumBase Demo Page')
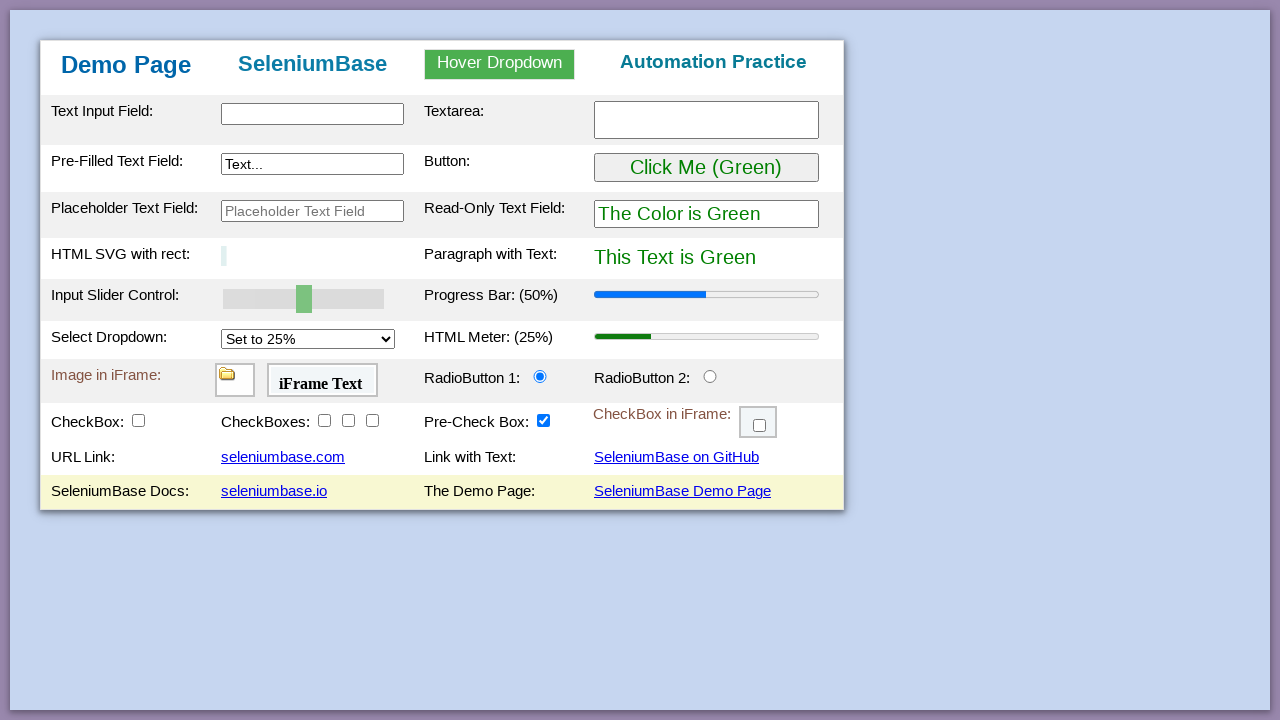

Verified heading text 'Demo Page' on new page
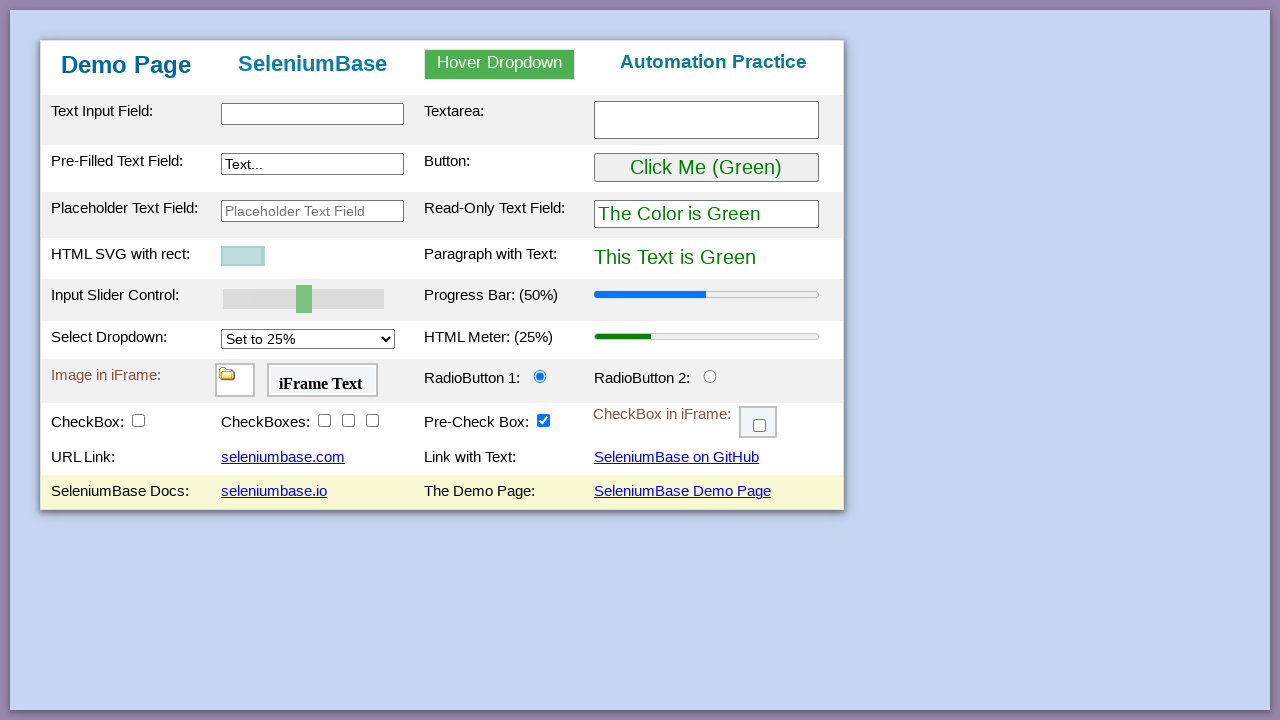

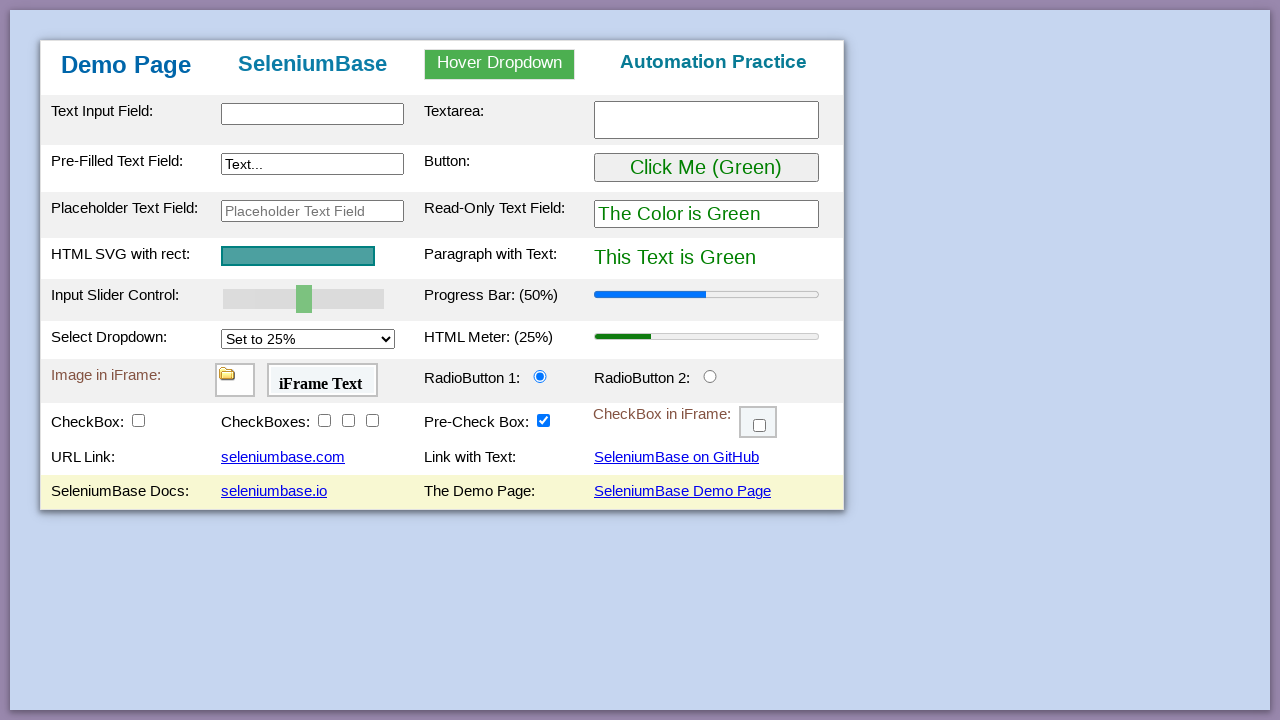